Tests handling of form field refresh by entering text in username field, refreshing the page, and re-entering text

Starting URL: https://classic.freecrm.com/

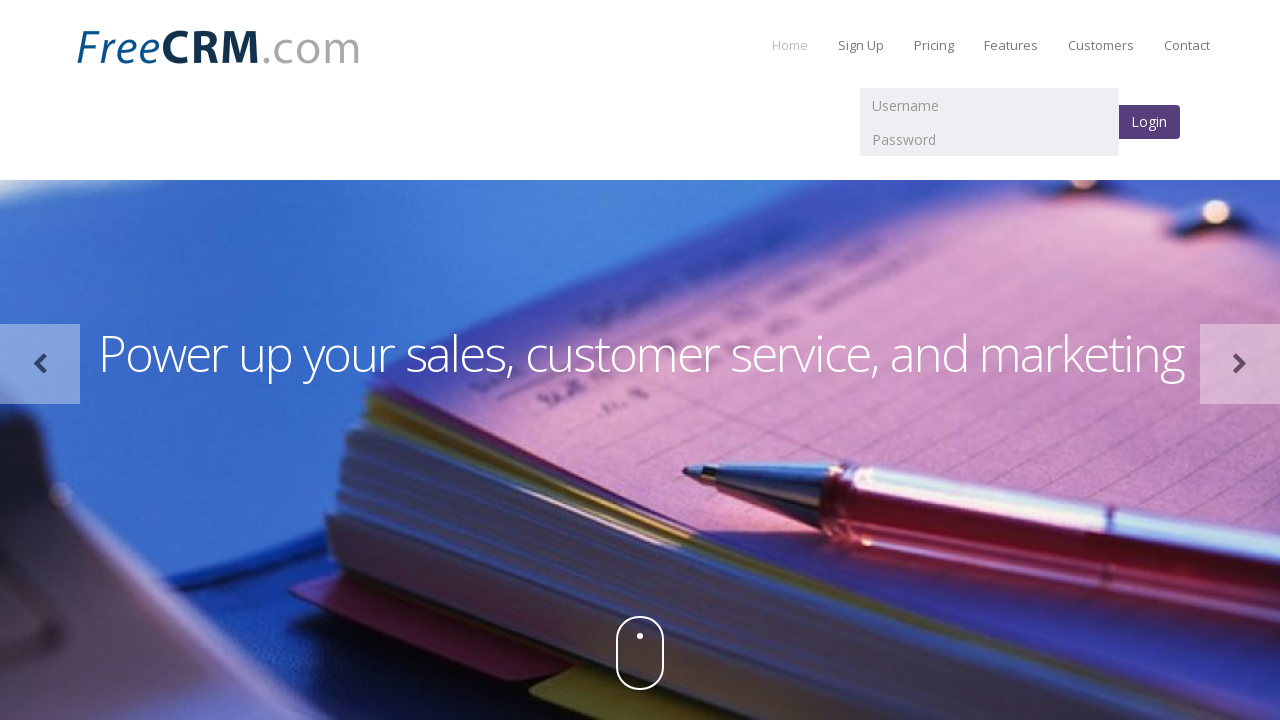

Filled username field with 'testuser123@gmail.com' on input[name='username']
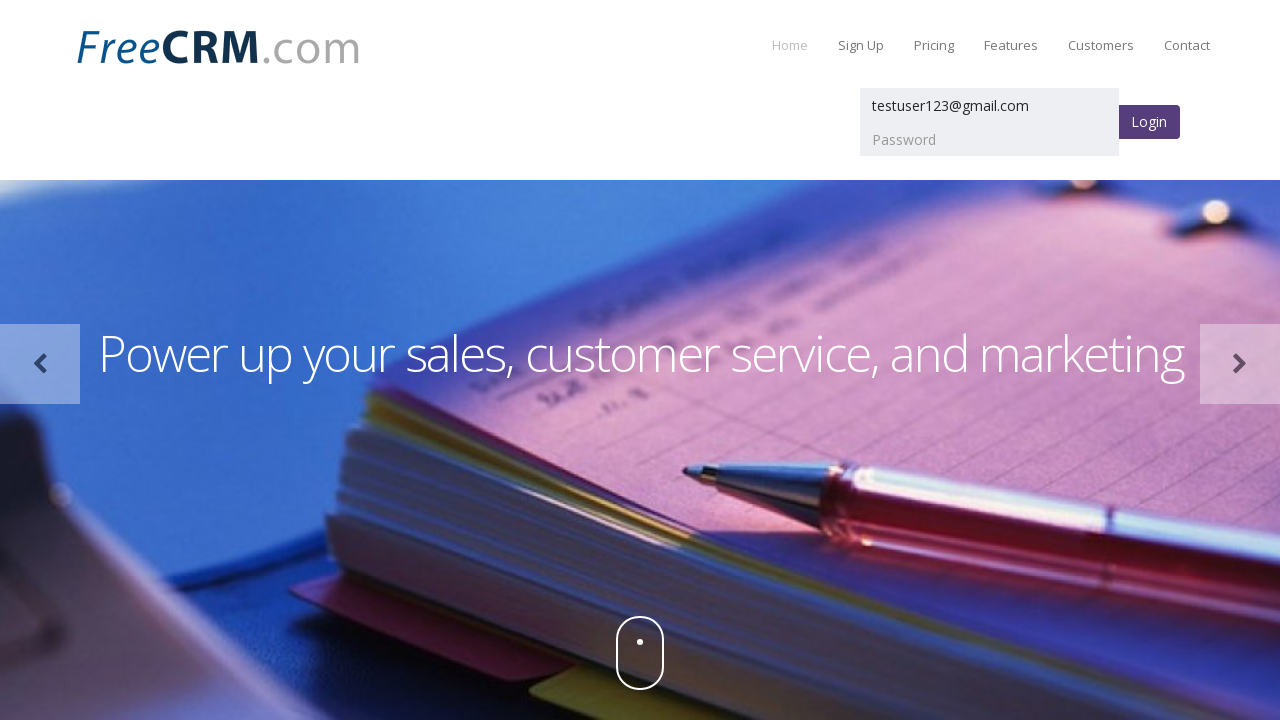

Refreshed the page to test stale element handling
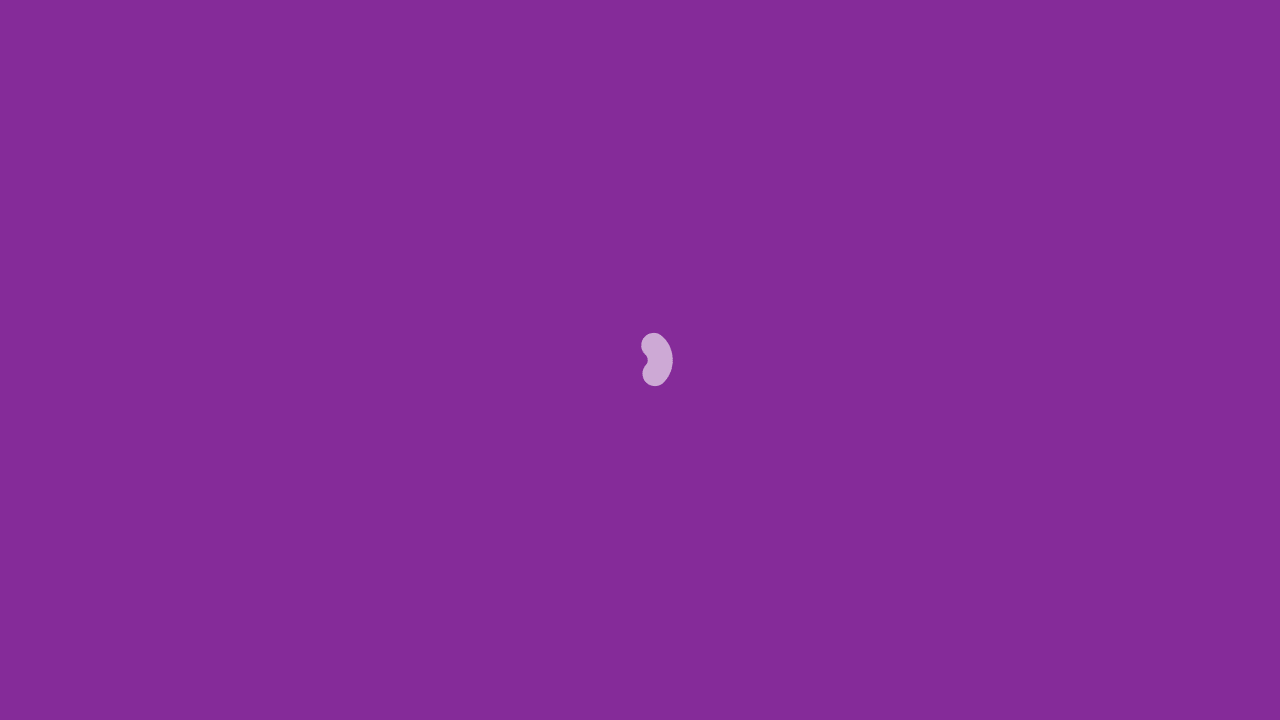

Re-filled username field with 'updateduser456@gmail.com' after page refresh on input[name='username']
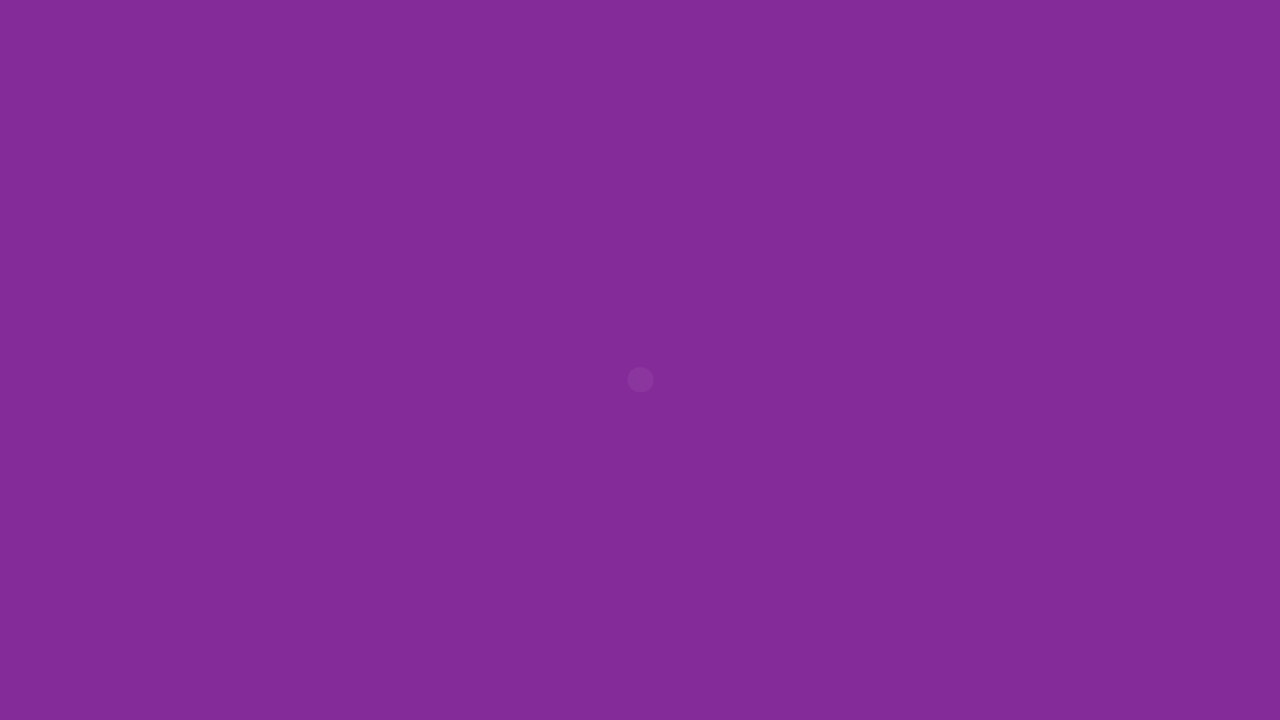

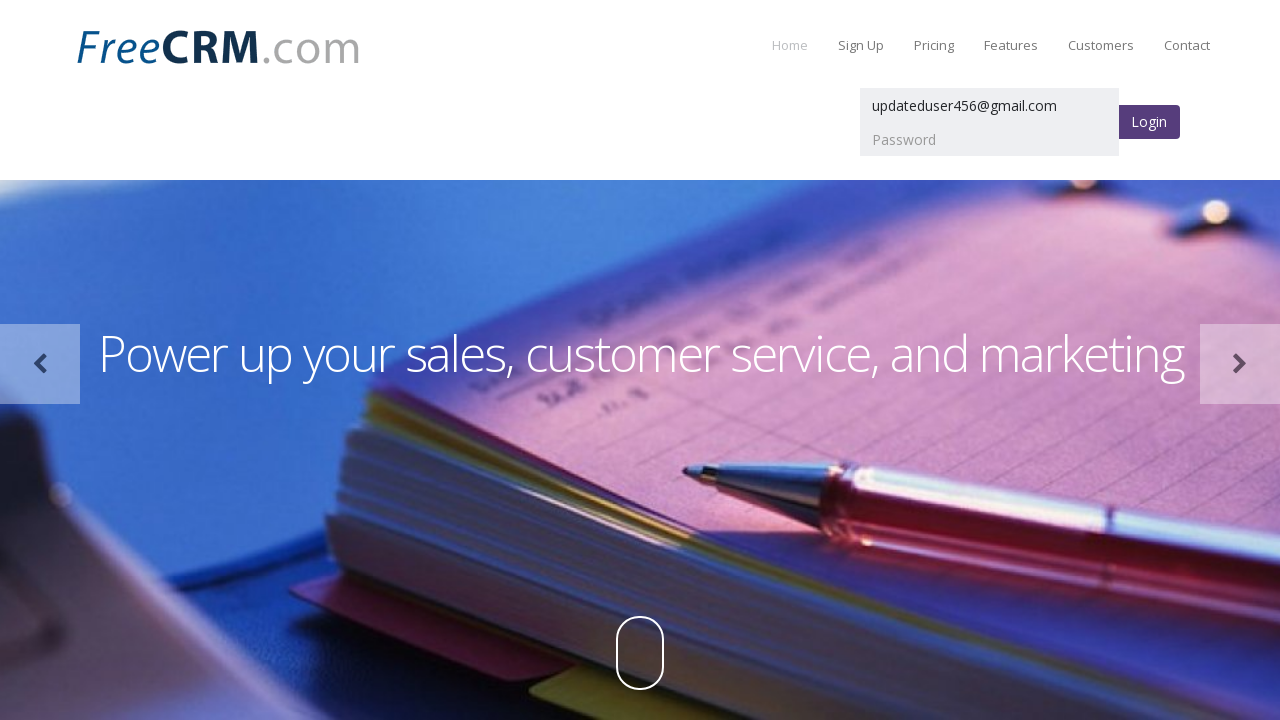